Tests right-click context menu functionality by performing a right-click on a button, selecting the Copy option from the context menu, and accepting the resulting alert

Starting URL: https://swisnl.github.io/jQuery-contextMenu/demo.html

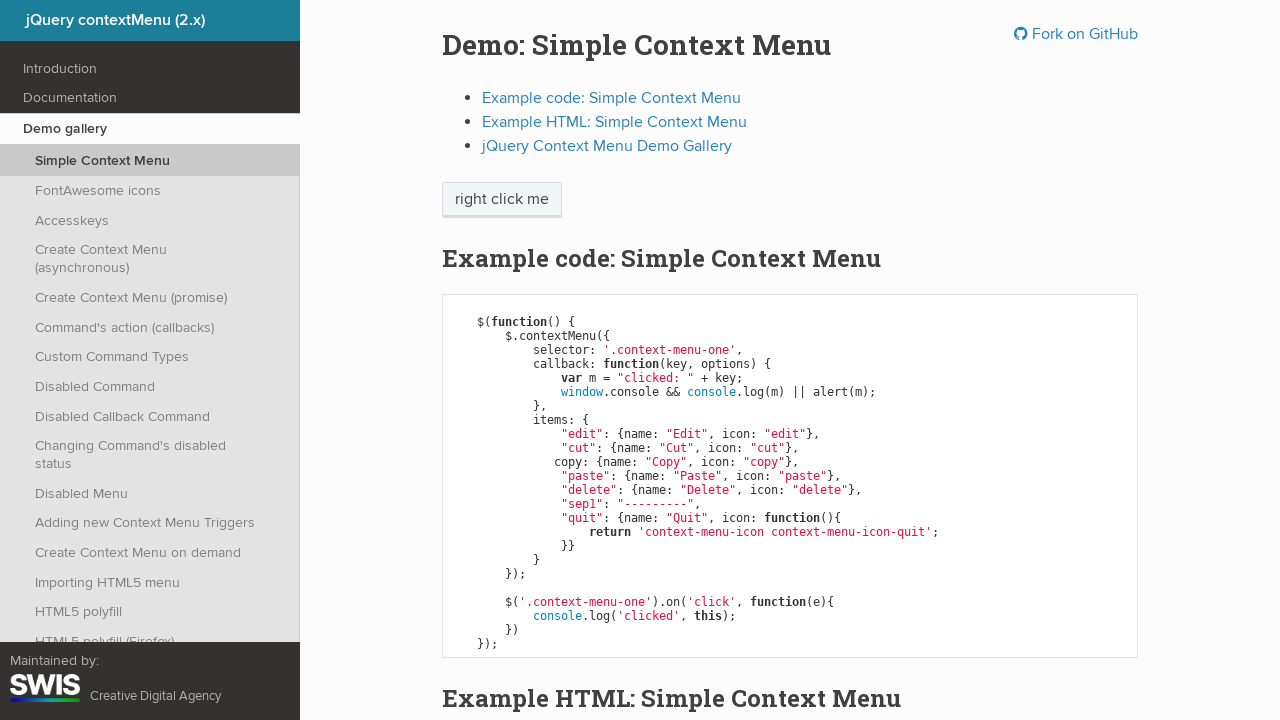

Located the context menu button element
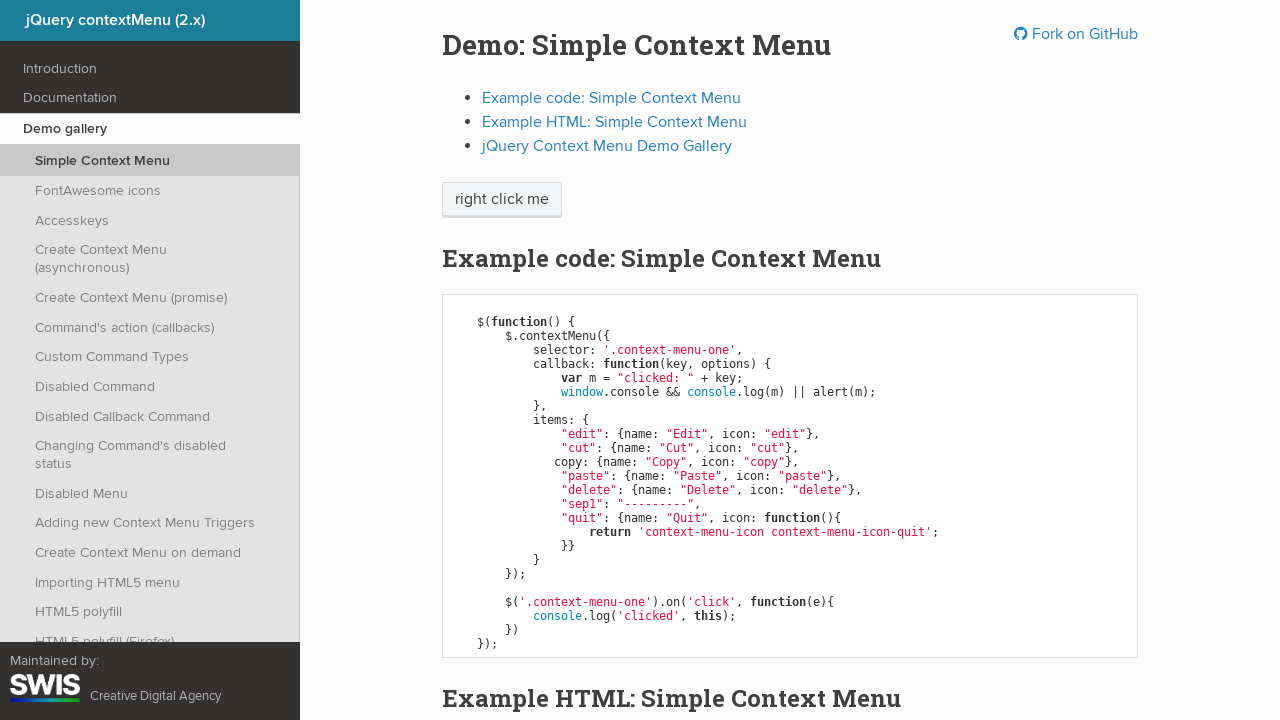

Performed right-click on the context menu button at (502, 200) on xpath=//span[@class='context-menu-one btn btn-neutral']
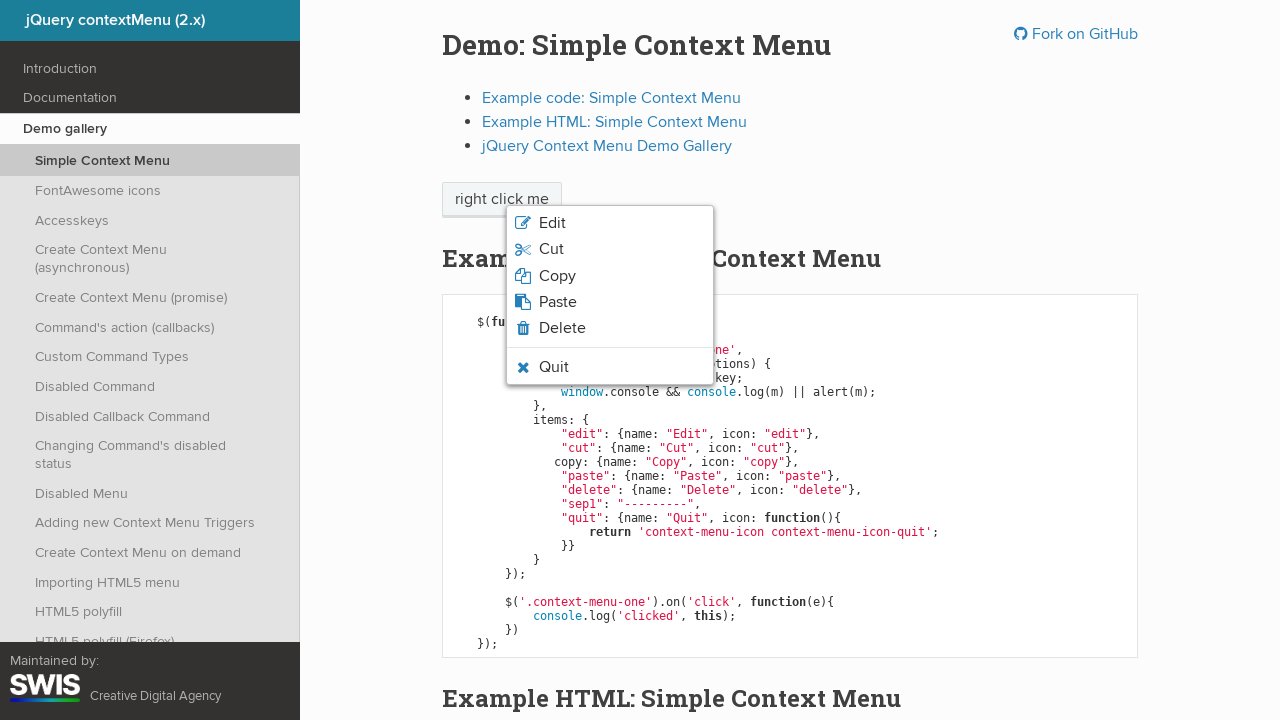

Clicked the Copy option from the context menu at (557, 276) on xpath=//span[normalize-space()='Copy']
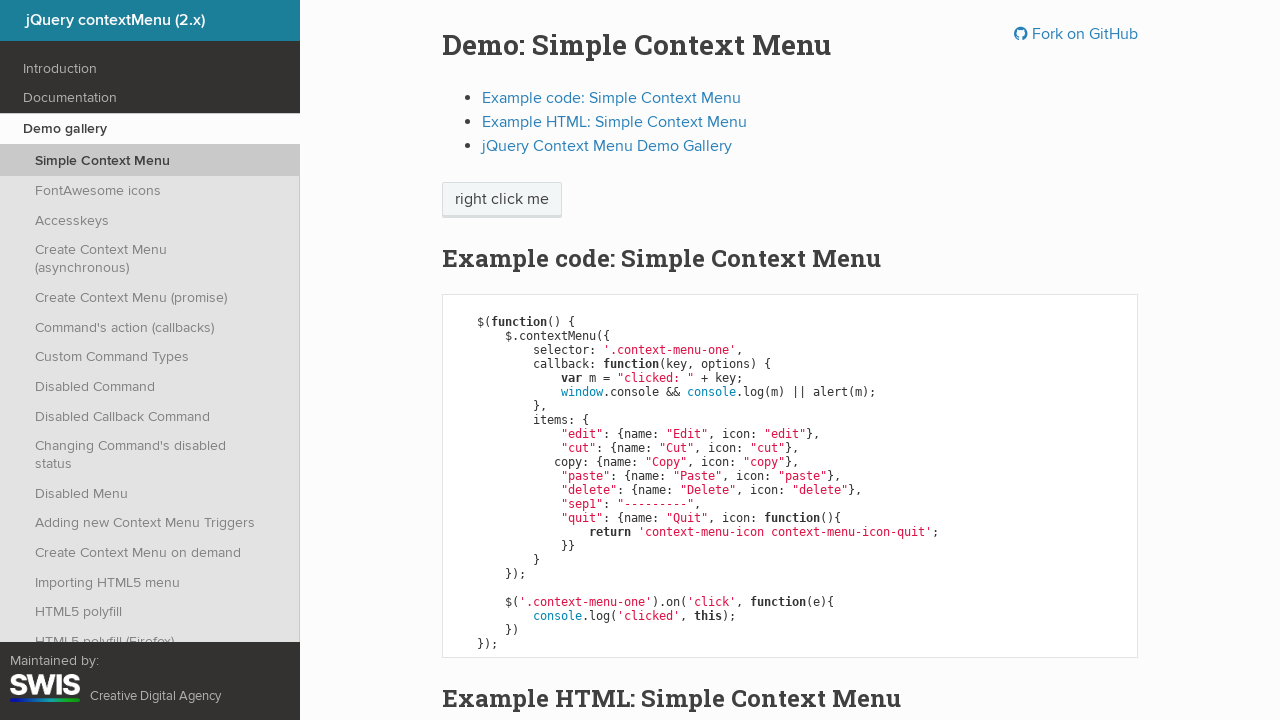

Alert dialog accepted
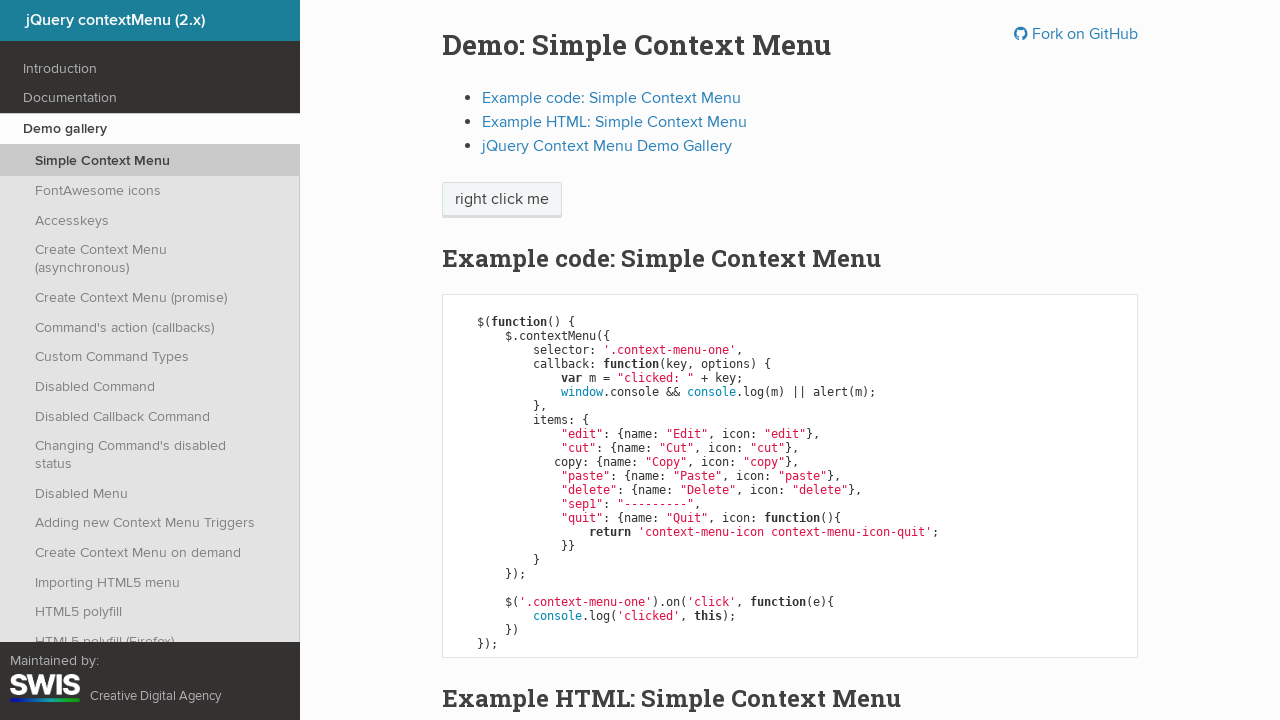

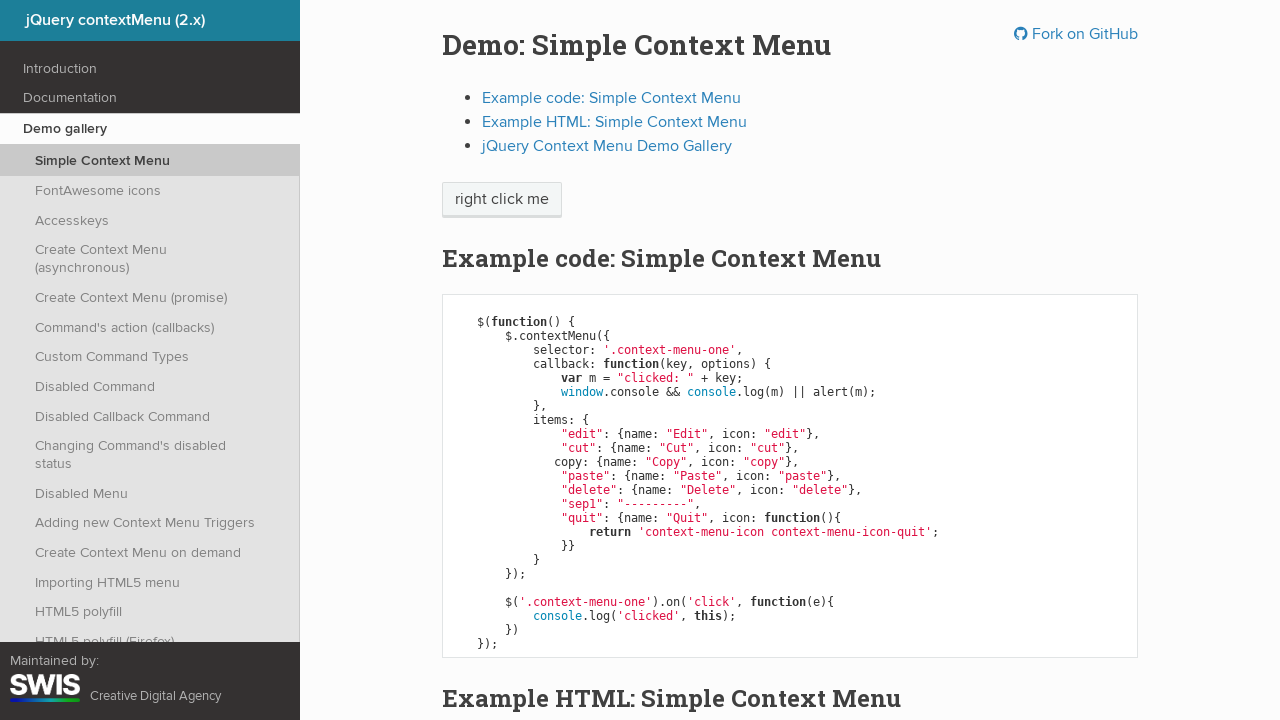